Tests the error icon functionality by clicking login without credentials and then clicking the error dismiss button

Starting URL: https://www.saucedemo.com/

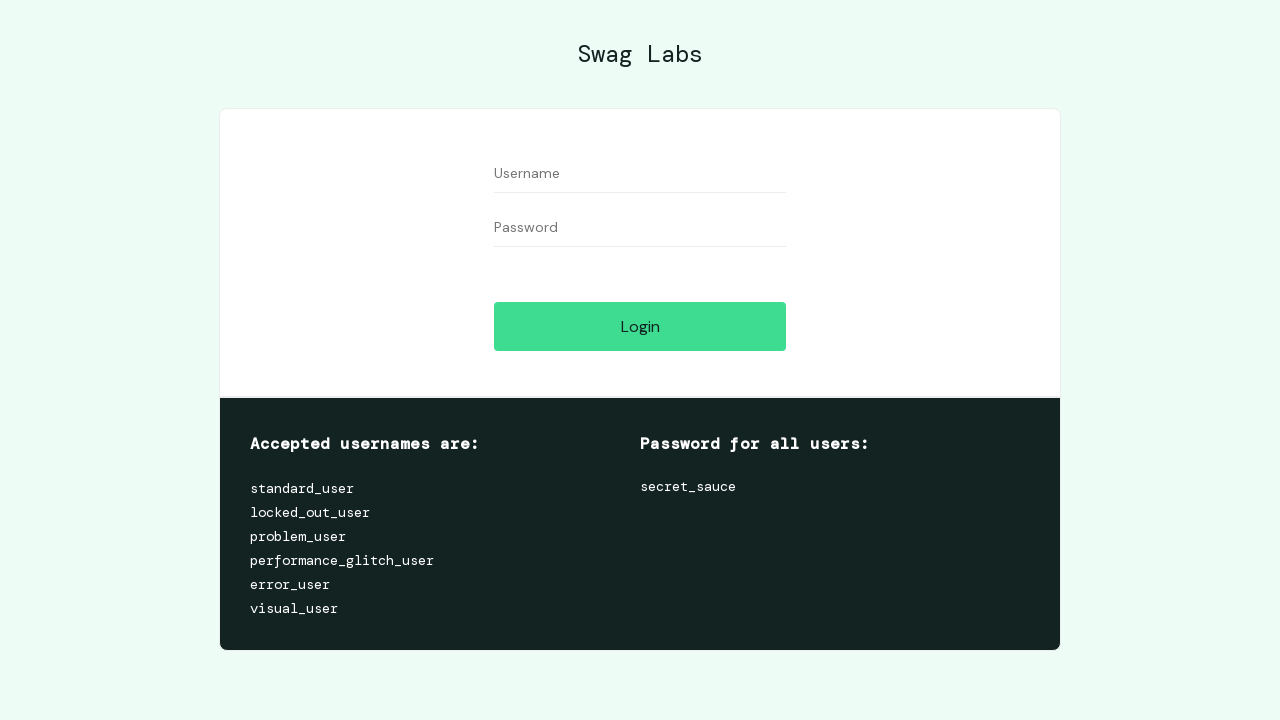

Waited for login button to be visible
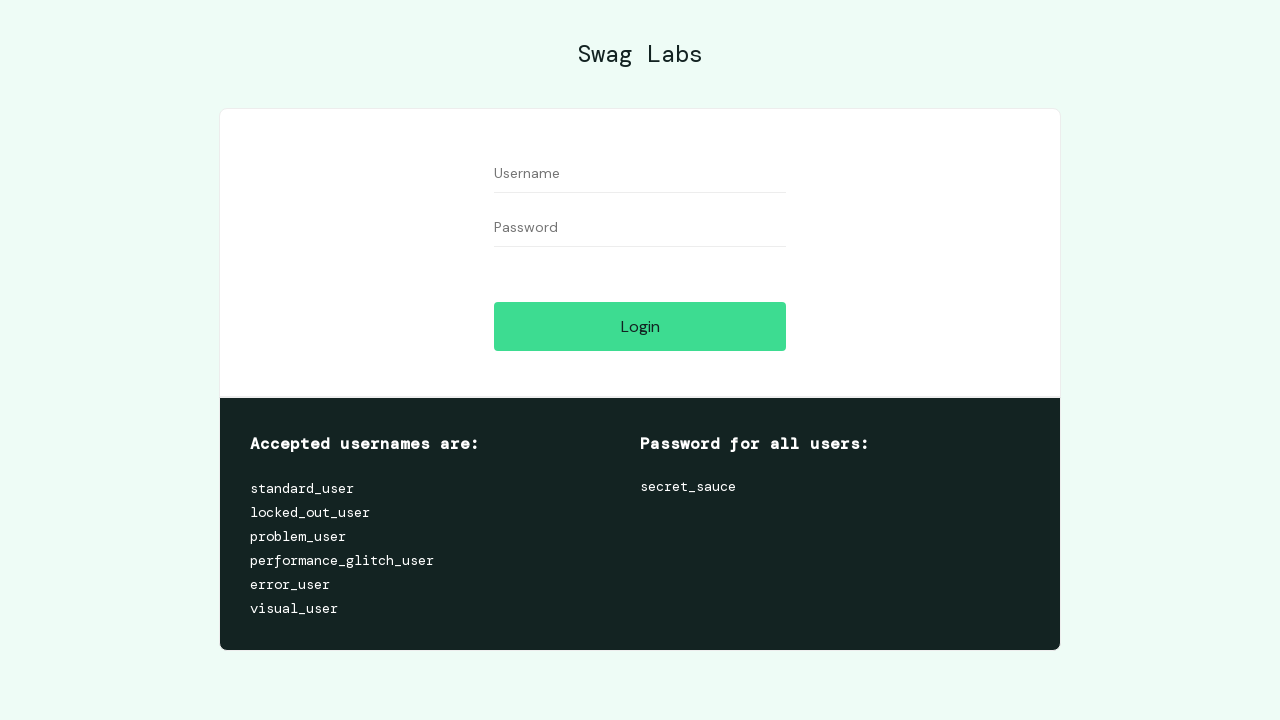

Clicked login button without entering credentials at (640, 326) on input[name='login-button']
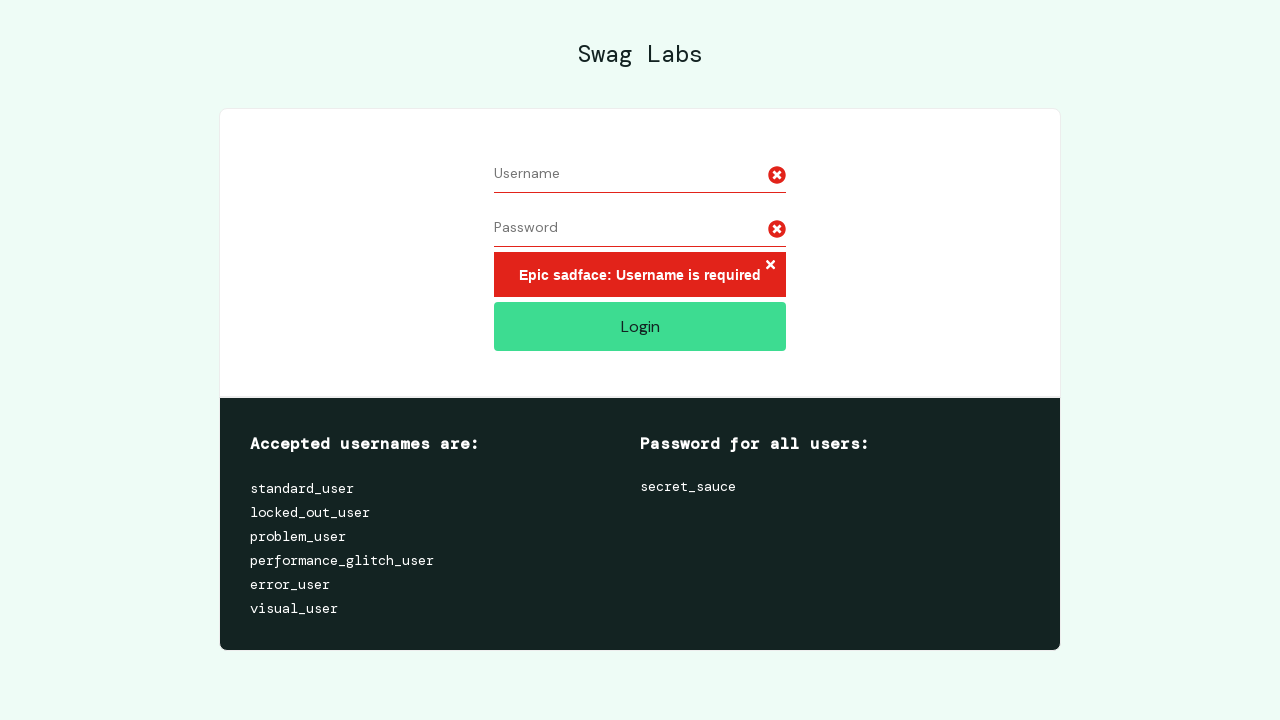

Waited for error dismiss button to appear
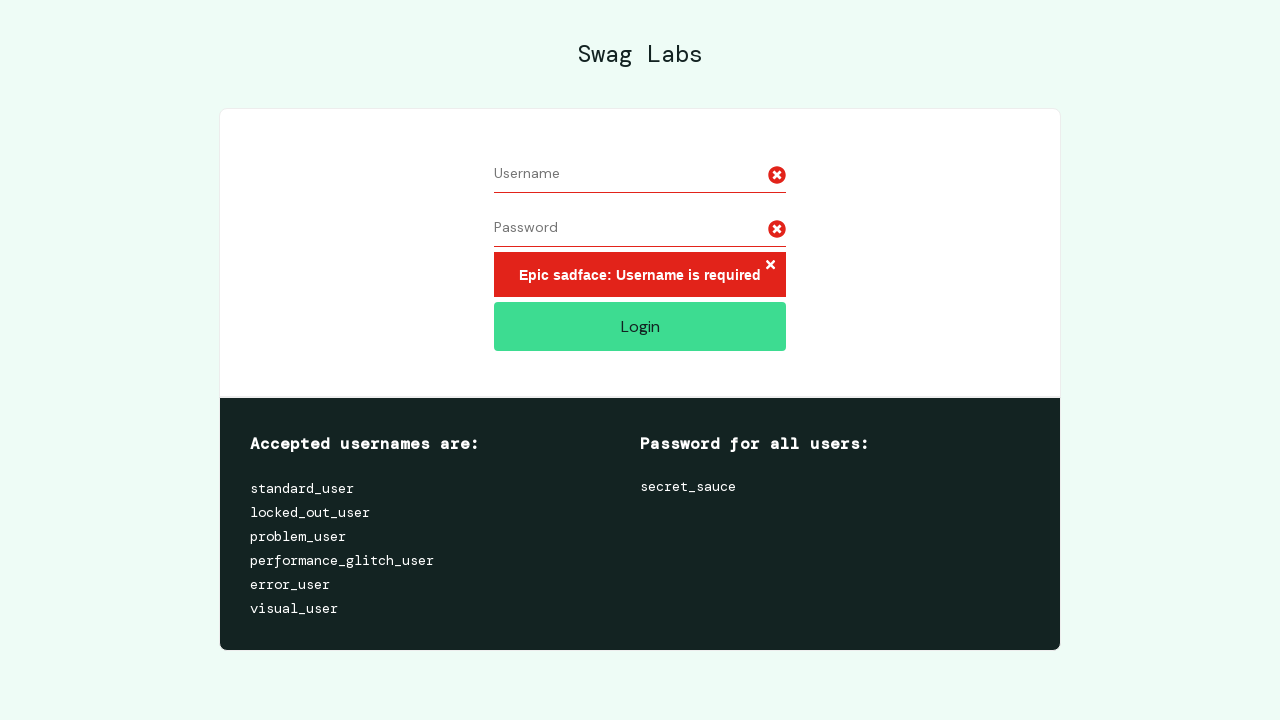

Clicked error dismiss button to close error message at (770, 266) on .error-button
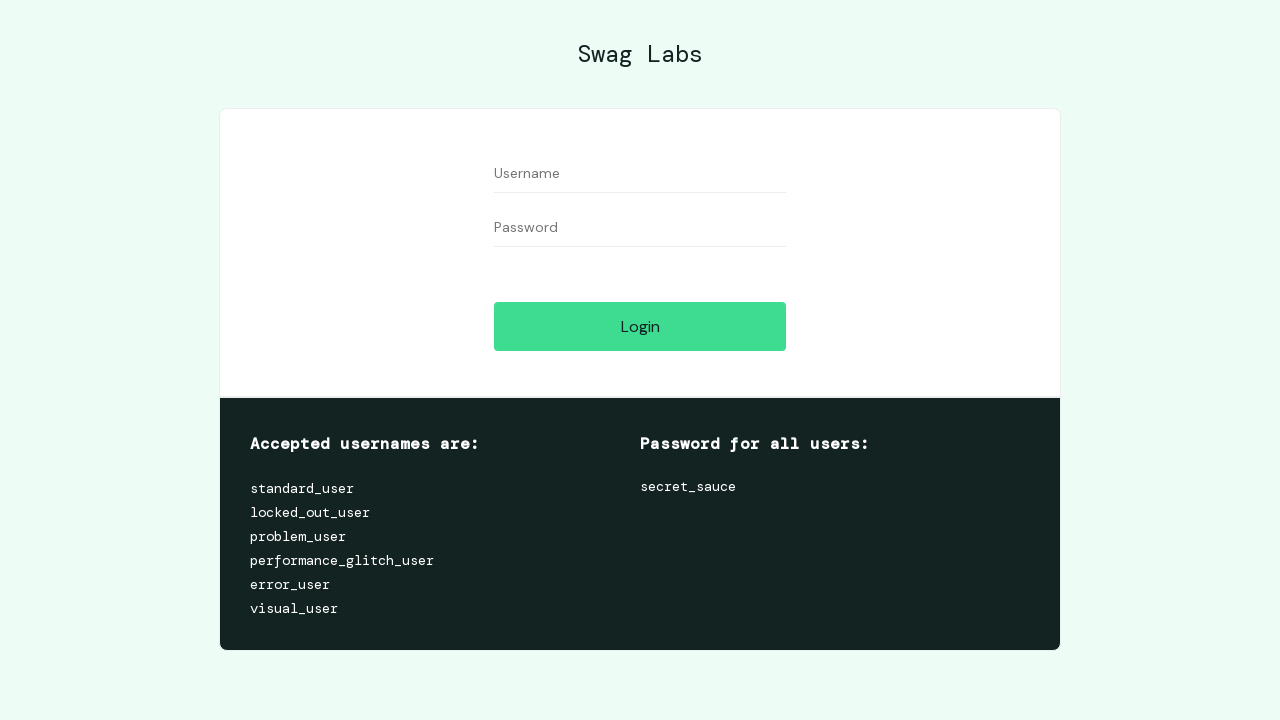

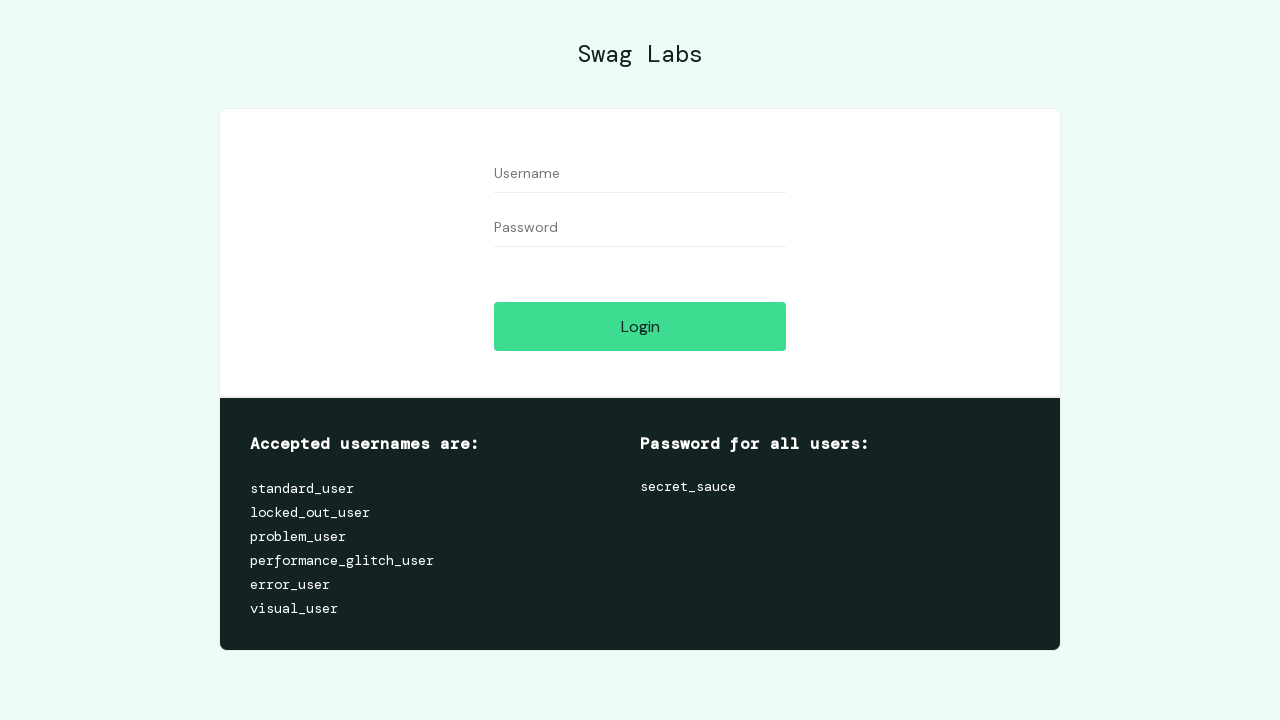